Tests the contact form functionality by navigating to the contact page, filling in email, name and message fields, and submitting the form

Starting URL: https://www.demoblaze.com/

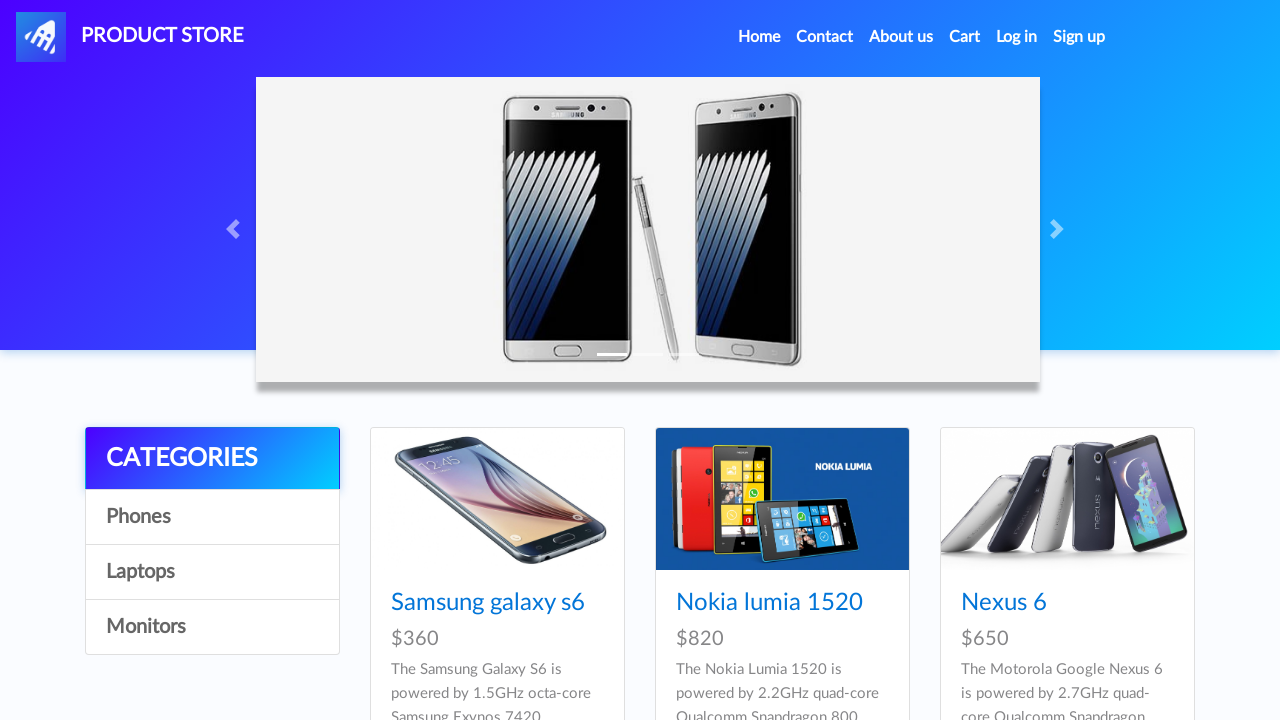

Clicked Contact link to open the contact form at (825, 37) on a:text('Contact')
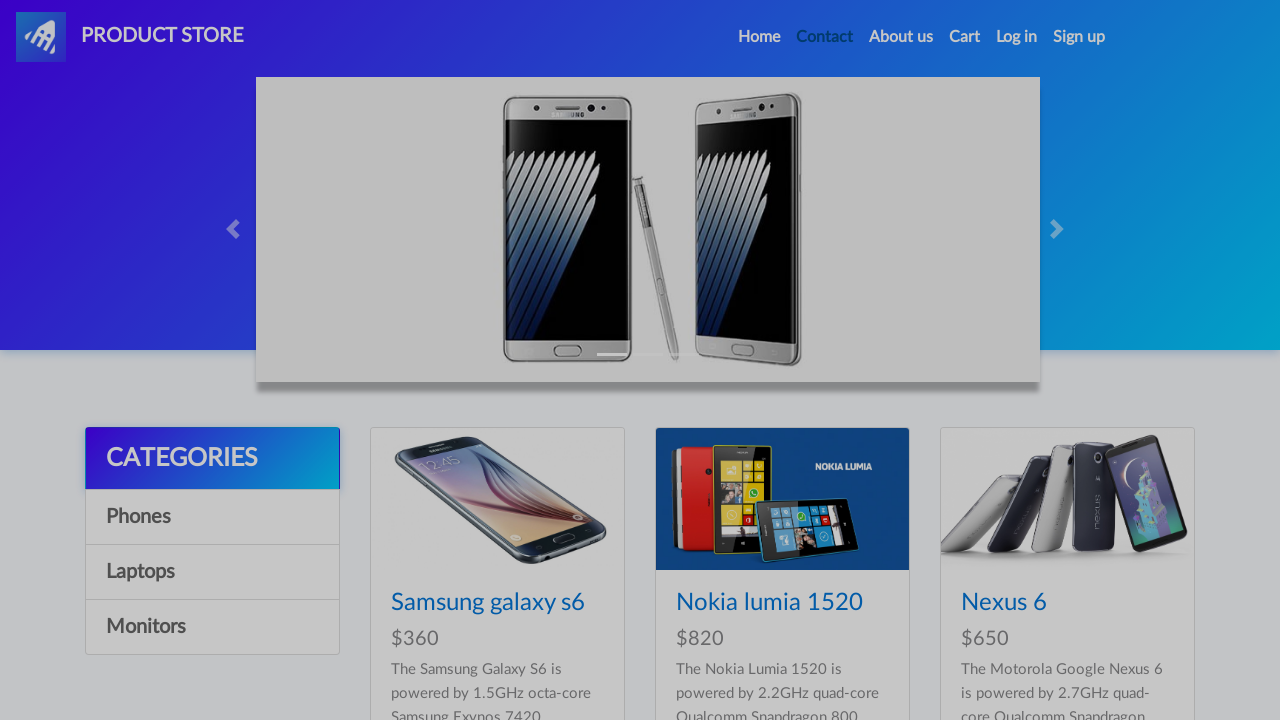

Contact modal appeared and is visible
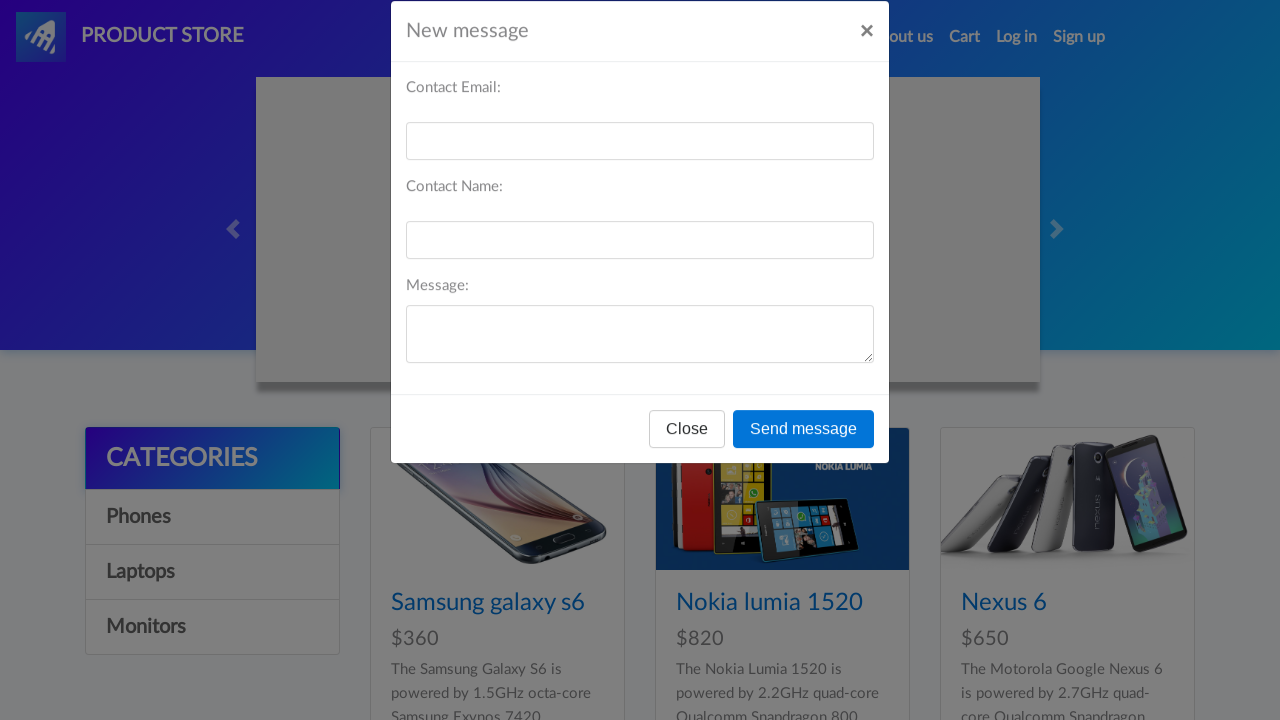

Filled email field with 'testuser@example.com' on #recipient-email
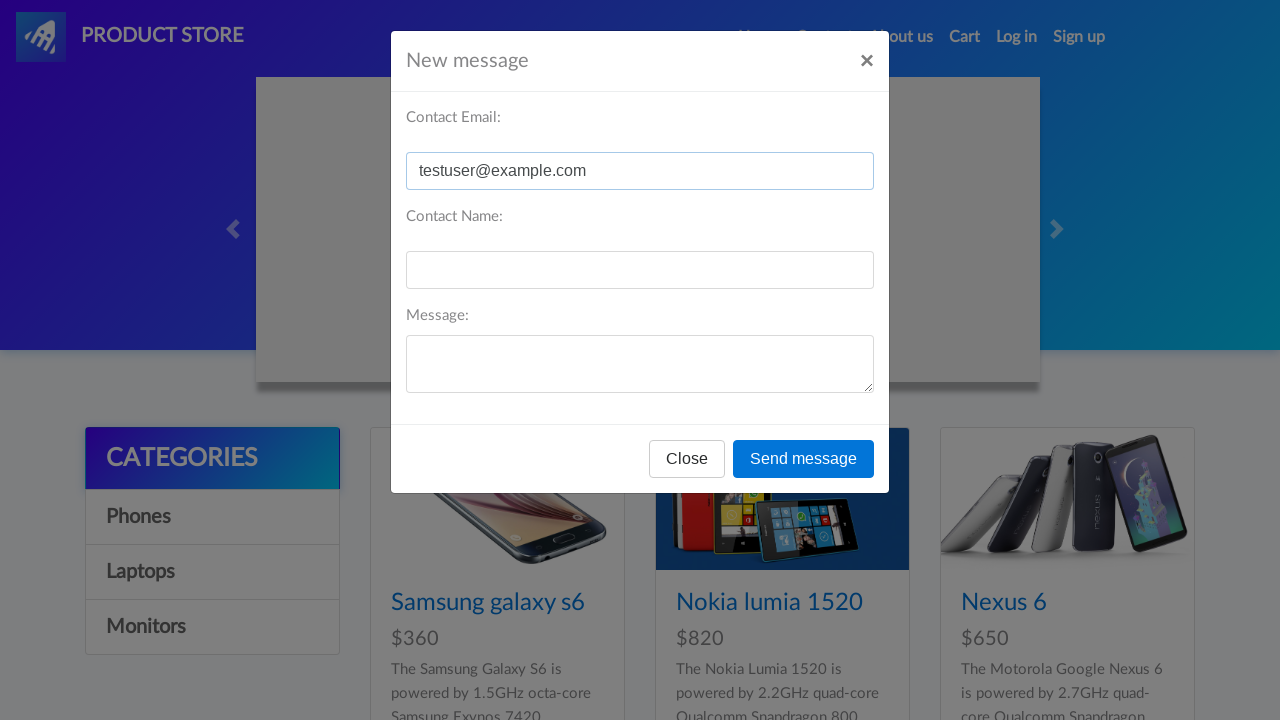

Filled name field with 'John Smith' on #recipient-name
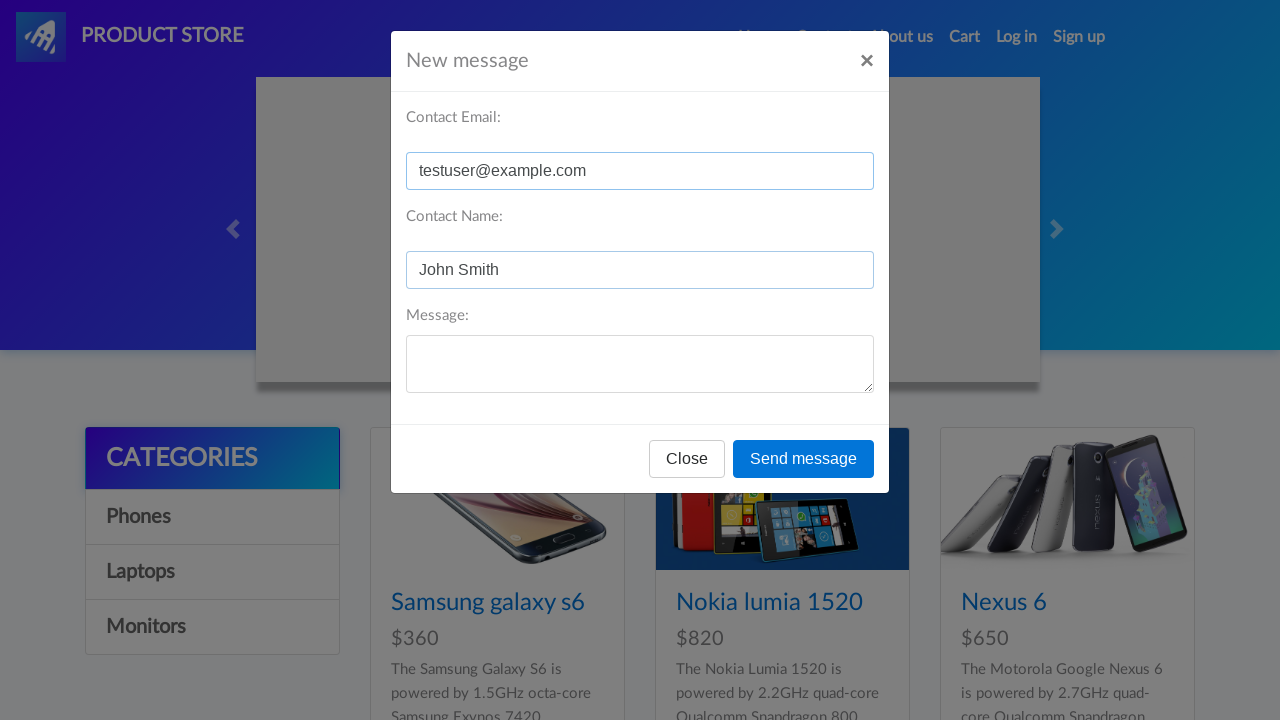

Filled message field with test message on #message-text
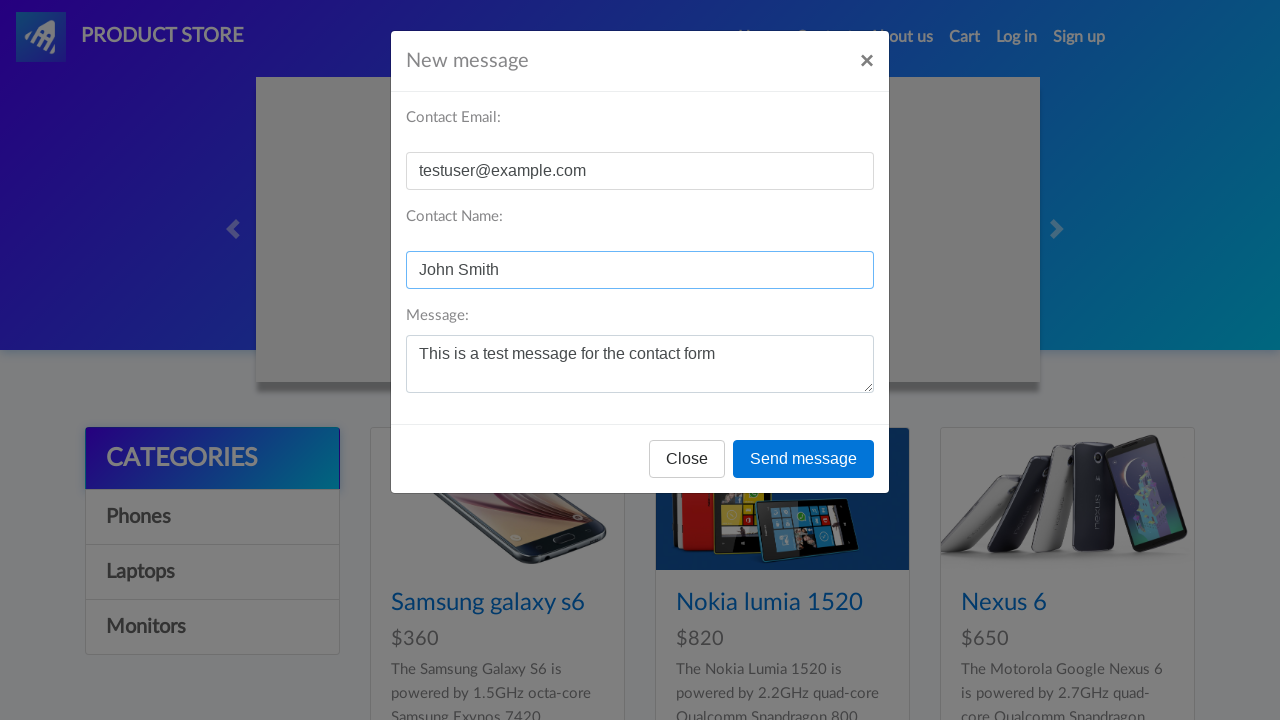

Clicked Send message button to submit the contact form at (804, 459) on button:text('Send message')
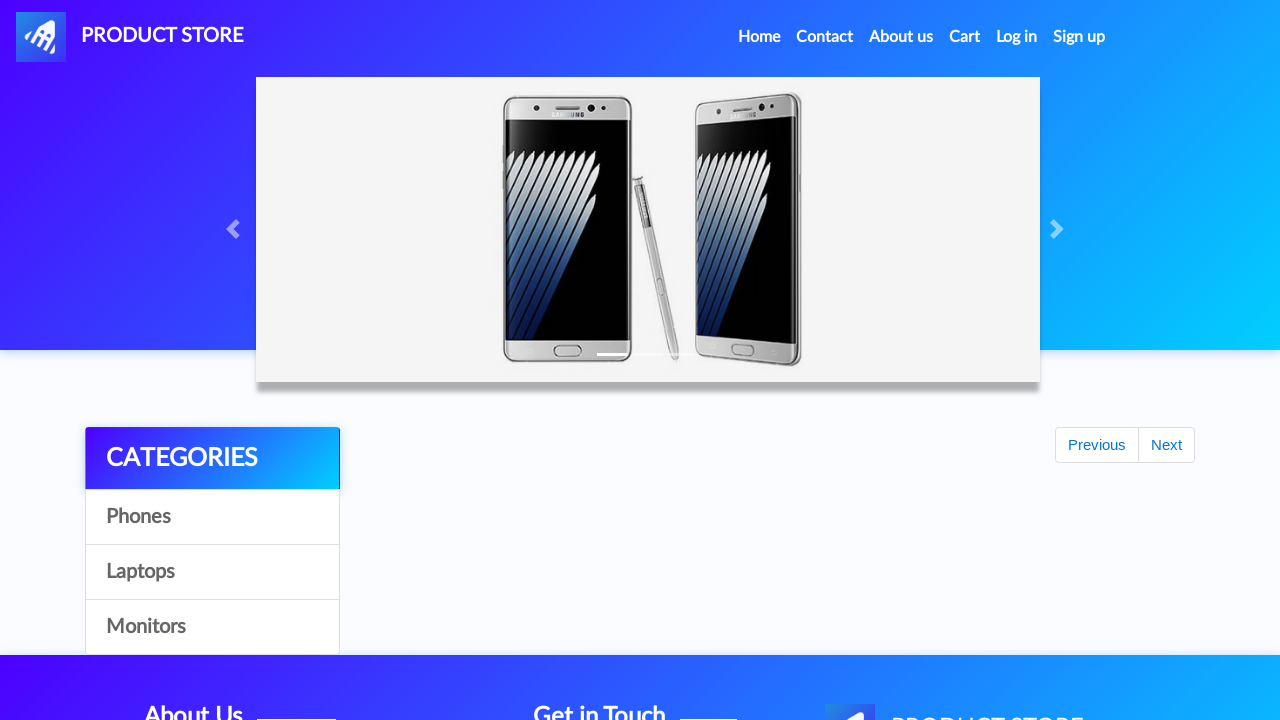

Set up dialog handler to accept alert after form submission
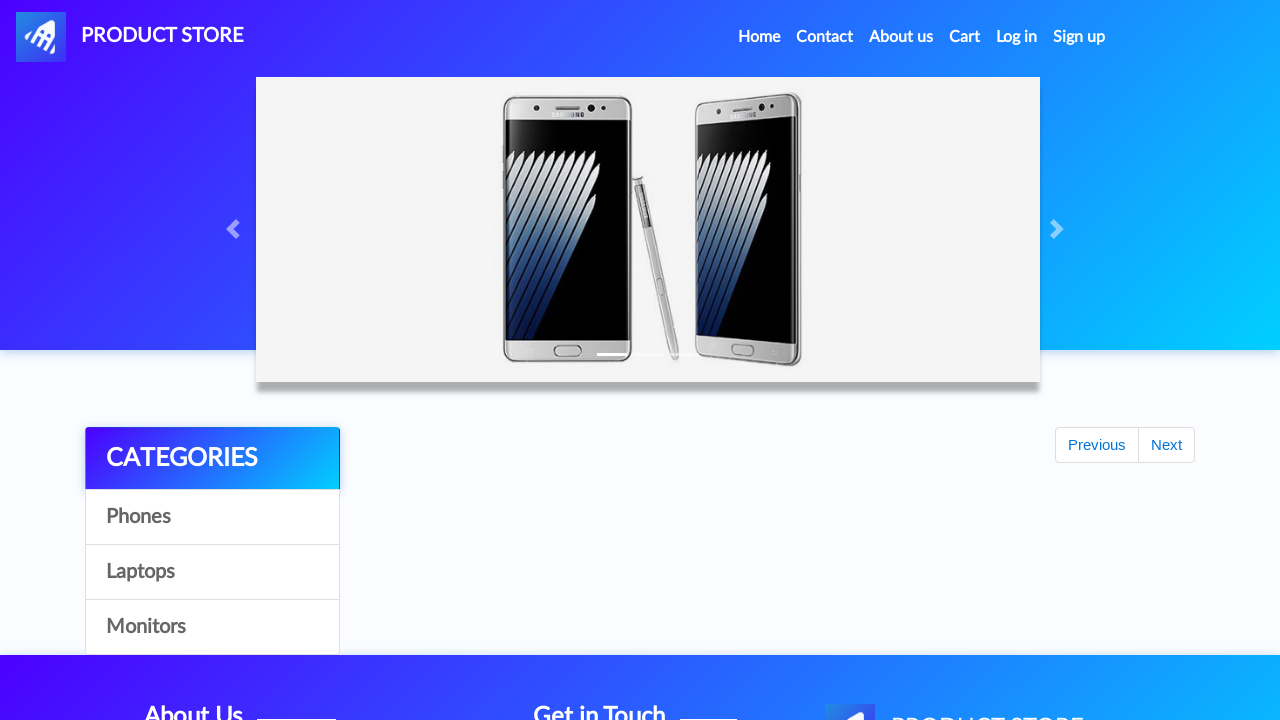

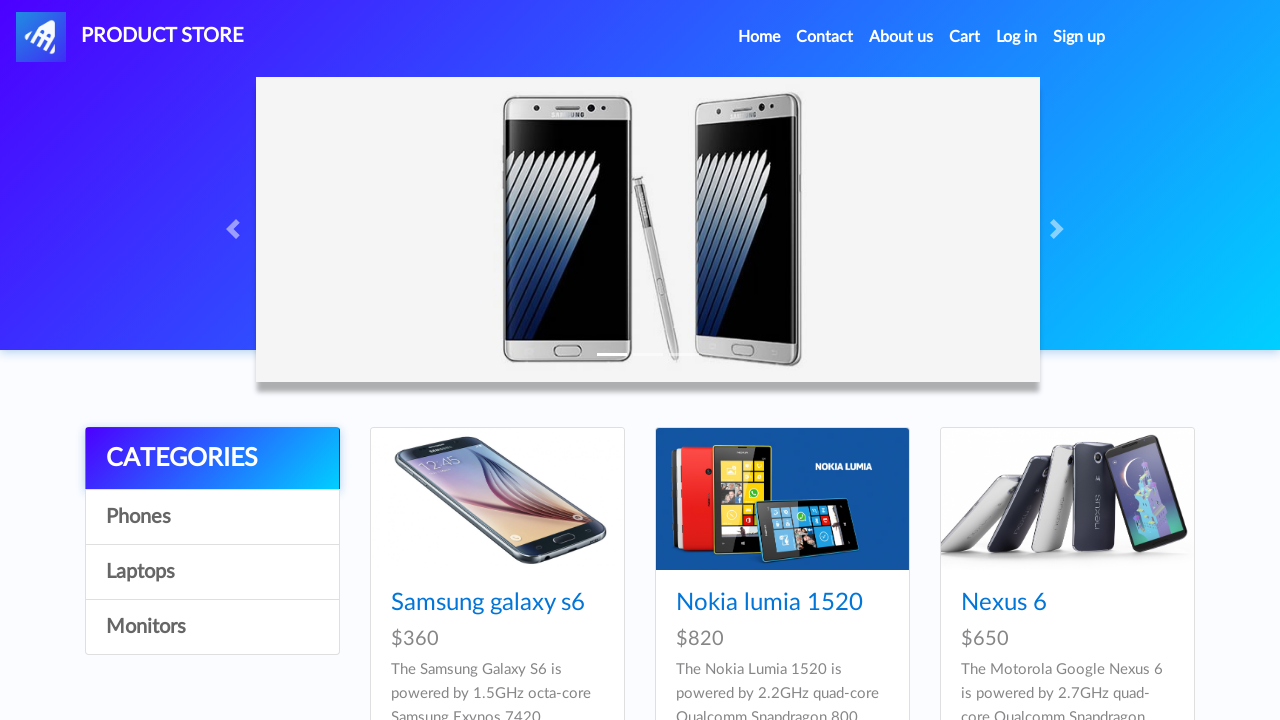